Tests autocomplete dropdown functionality by typing a partial search term, then using keyboard navigation (arrow down keys) to select from the dropdown suggestions.

Starting URL: http://qaclickacademy.com/practice.php

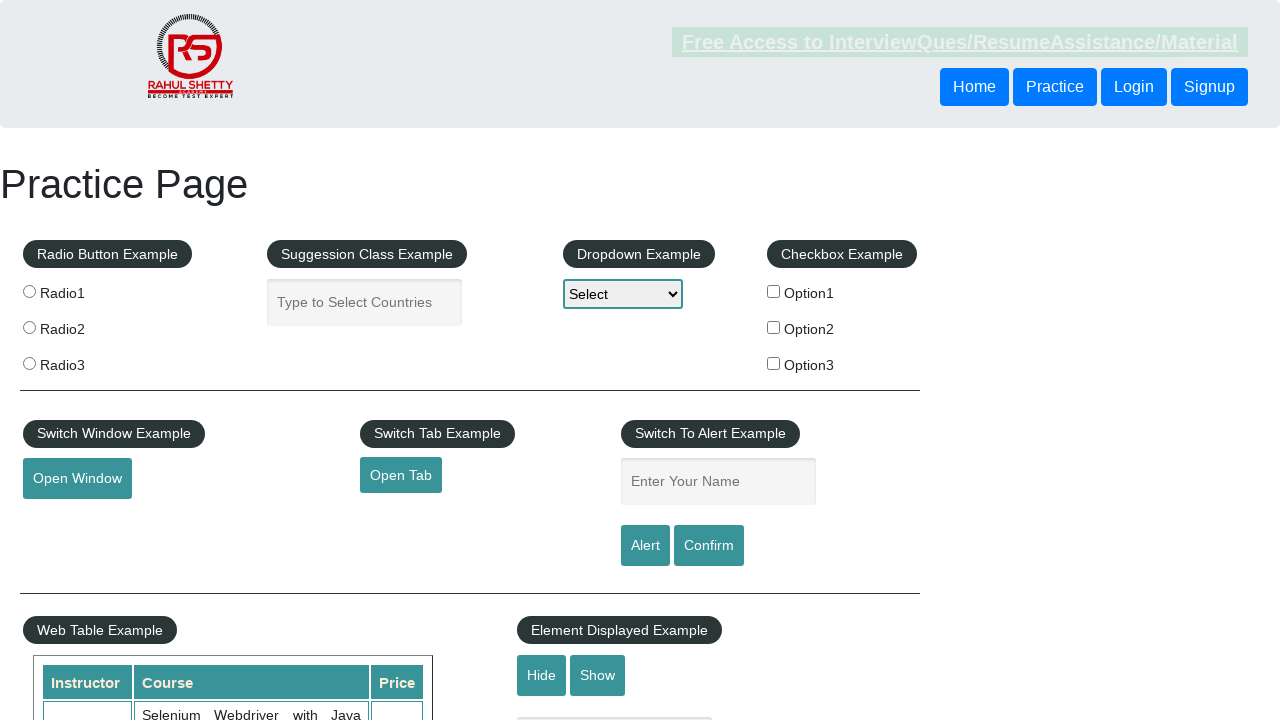

Filled autocomplete field with 'ind' to trigger suggestions on #autocomplete
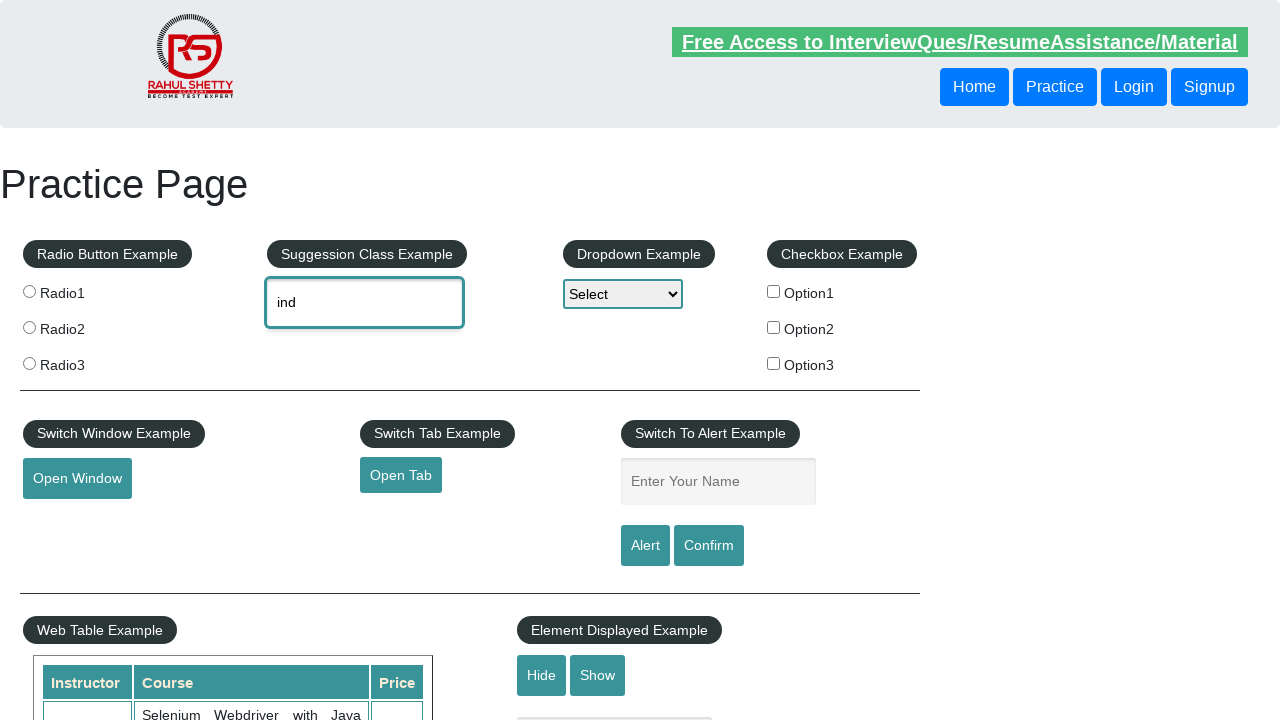

Waited 2 seconds for autocomplete suggestions to appear
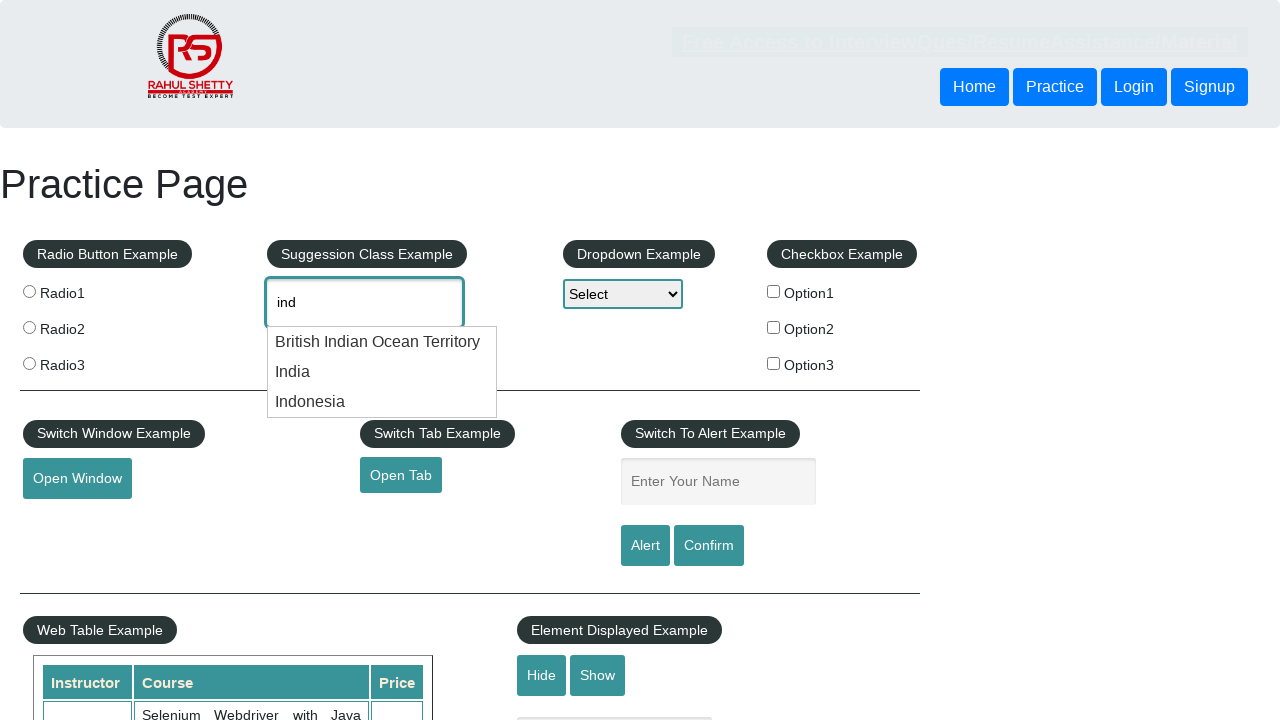

Pressed ArrowDown key once to navigate to first suggestion on #autocomplete
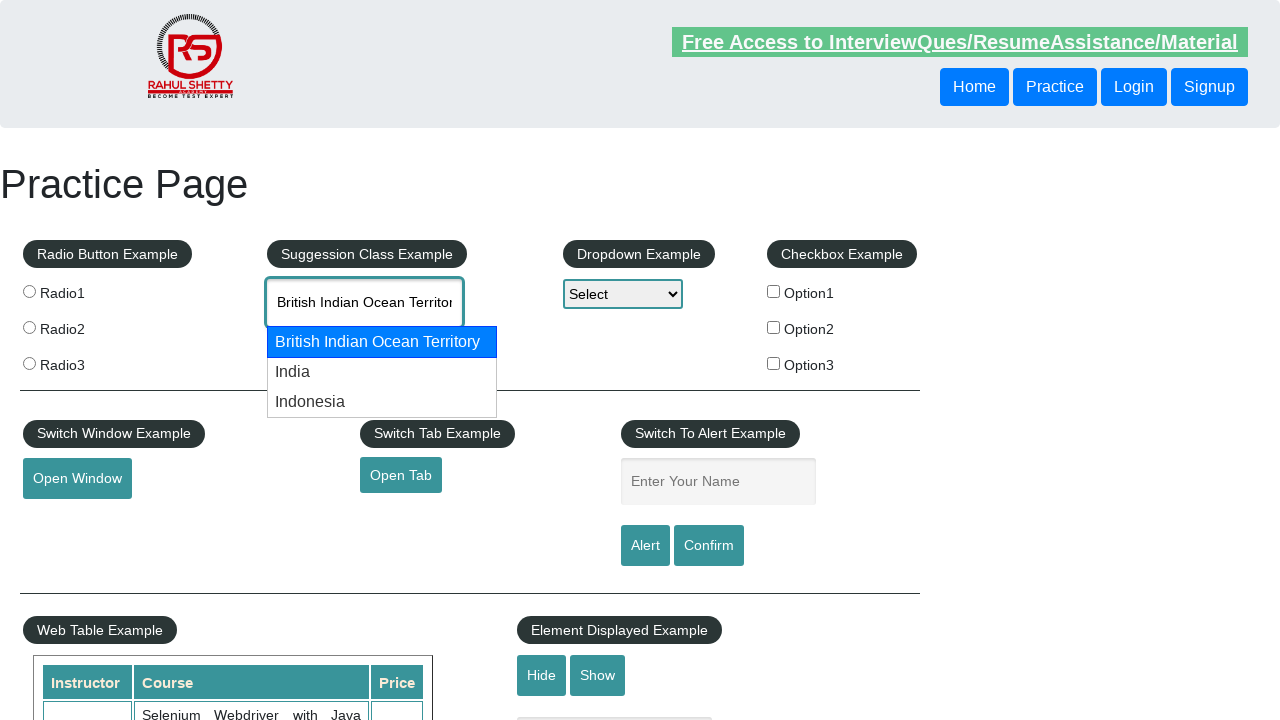

Pressed ArrowDown key again to navigate to second suggestion on #autocomplete
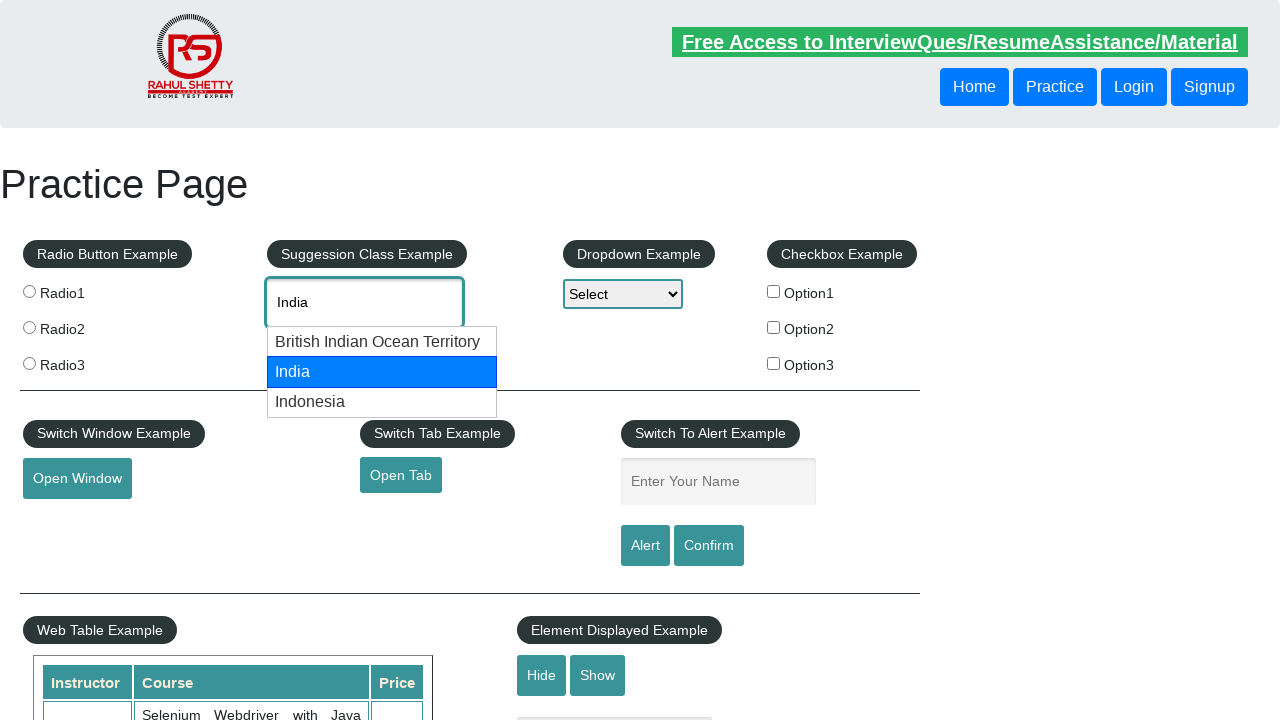

Retrieved selected autocomplete value: 'None'
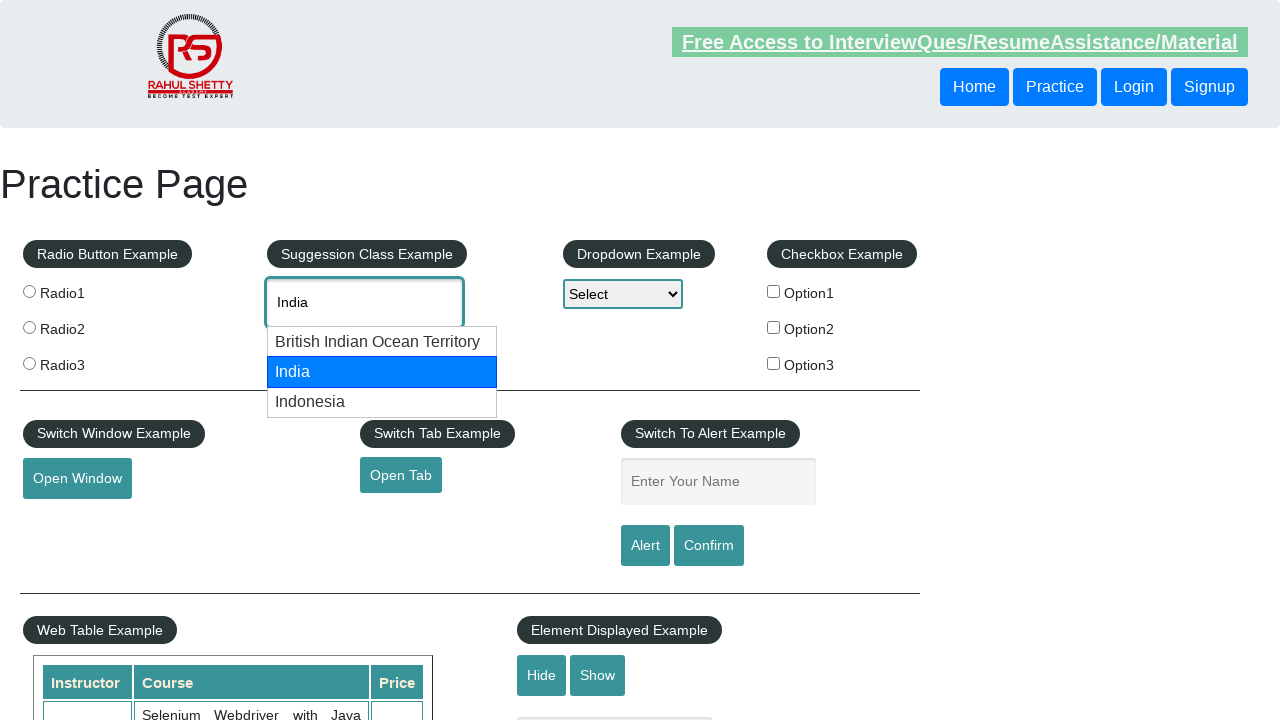

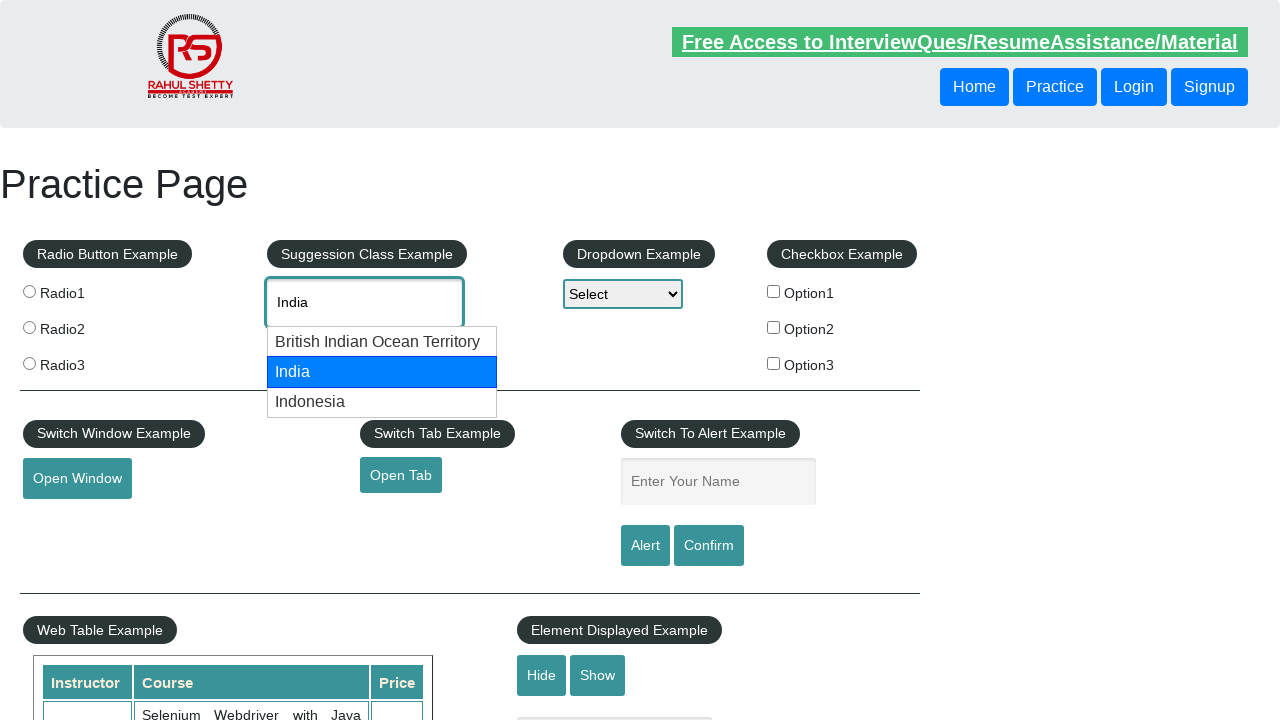